Tests dropdown selection functionality by selecting a country from a dropdown menu

Starting URL: https://www.globalsqa.com/demo-site/select-dropdown-menu/

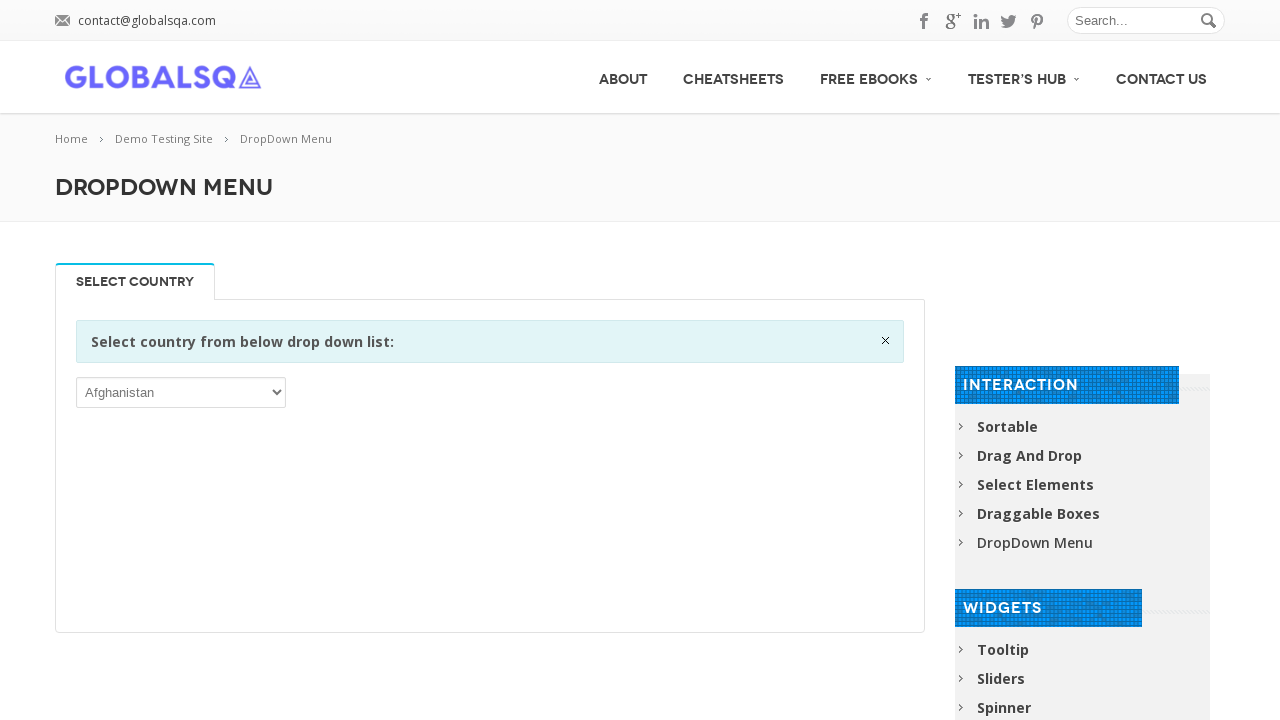

Located dropdown element on the page
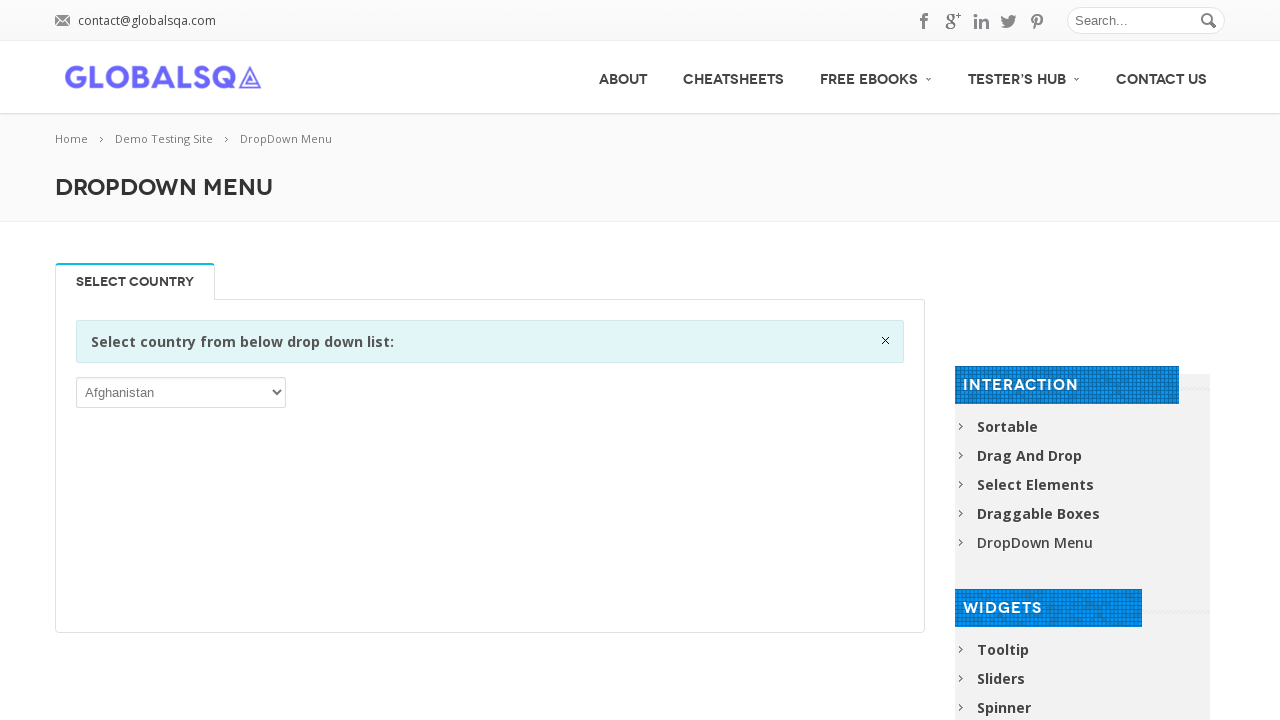

Selected 'India' from the dropdown menu on select
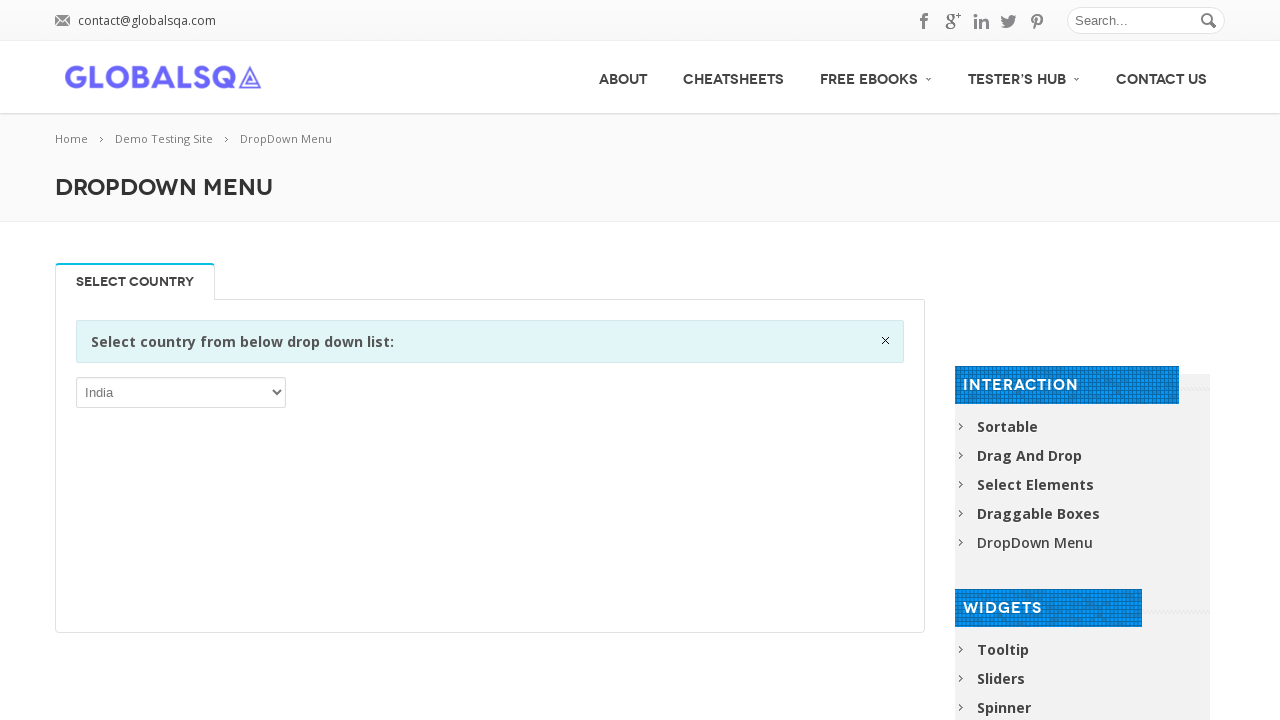

Waited 3 seconds to observe the selection result
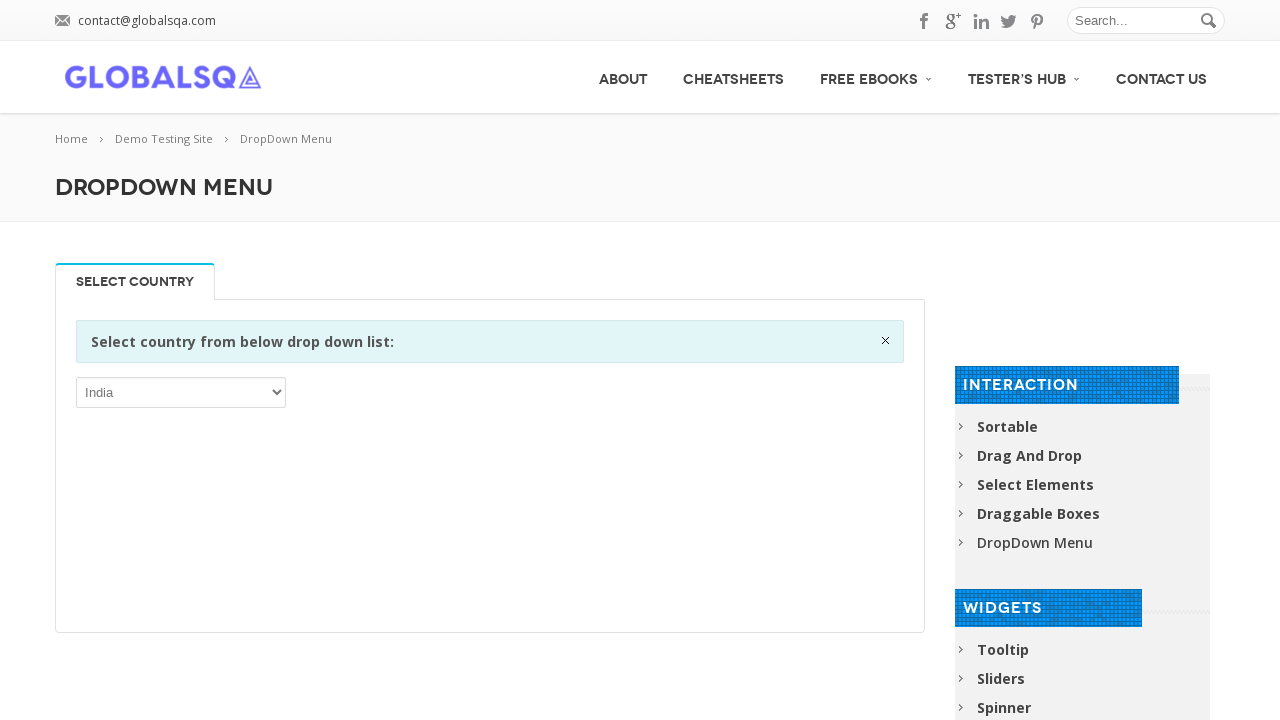

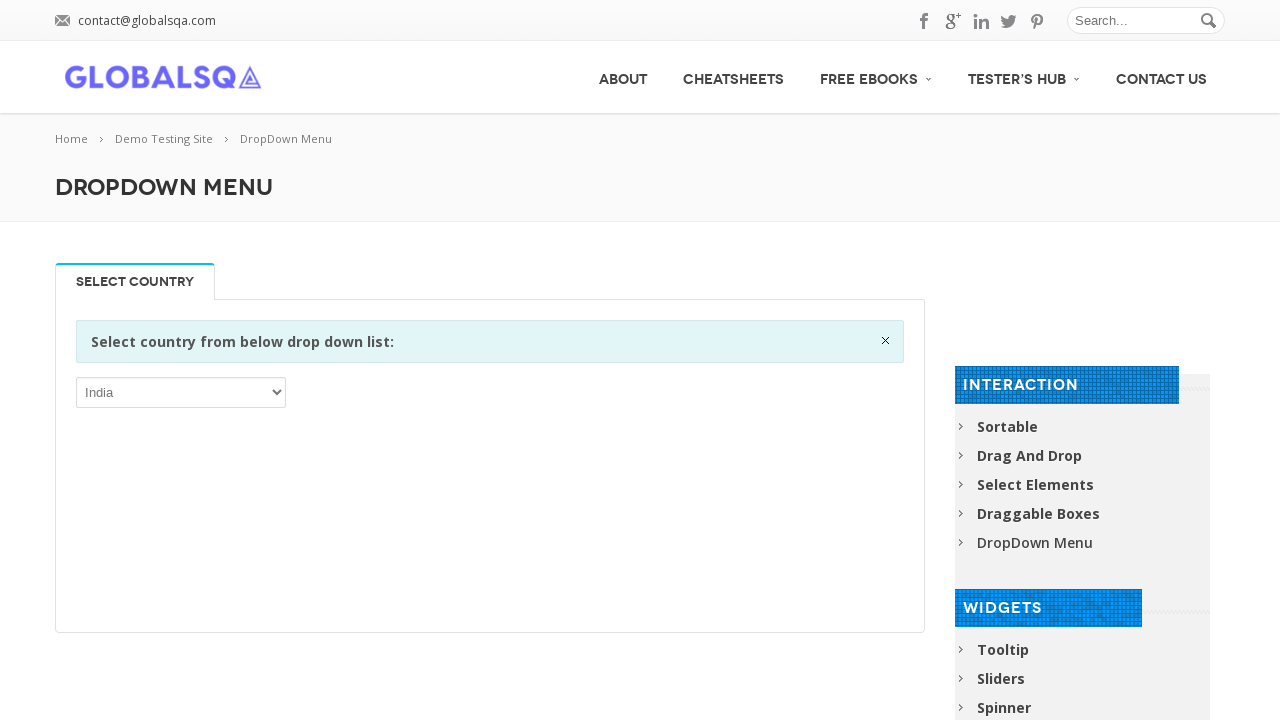